Tests opening a new browser tab and verifying the content text displayed in it

Starting URL: https://demoqa.com/browser-windows

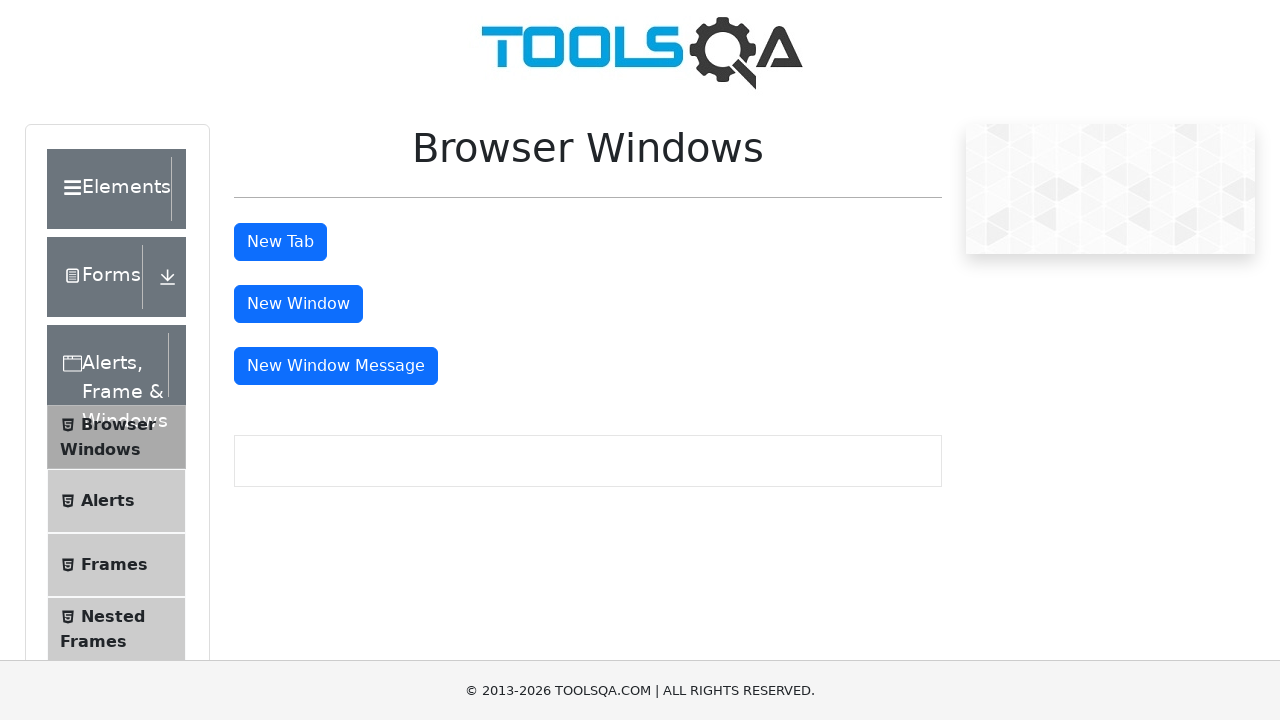

Clicked tab button to open new tab at (280, 242) on #tabButton
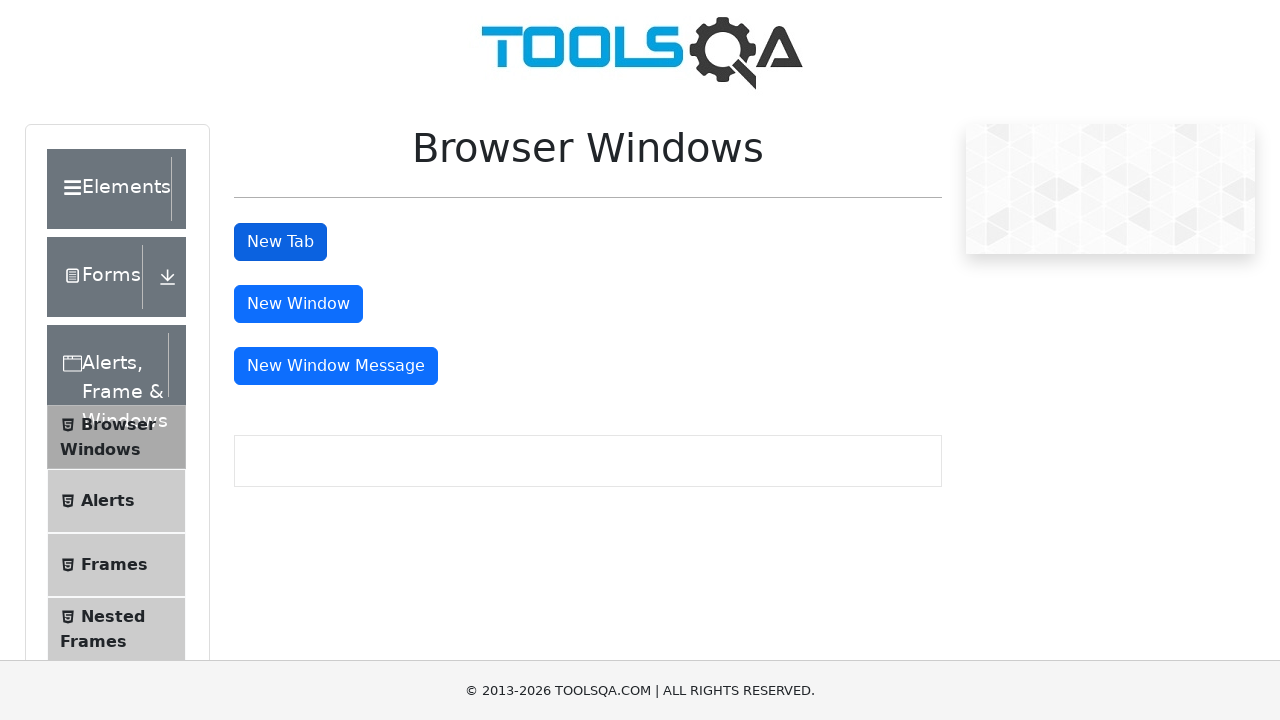

Switched to newly opened tab at (280, 242) on #tabButton
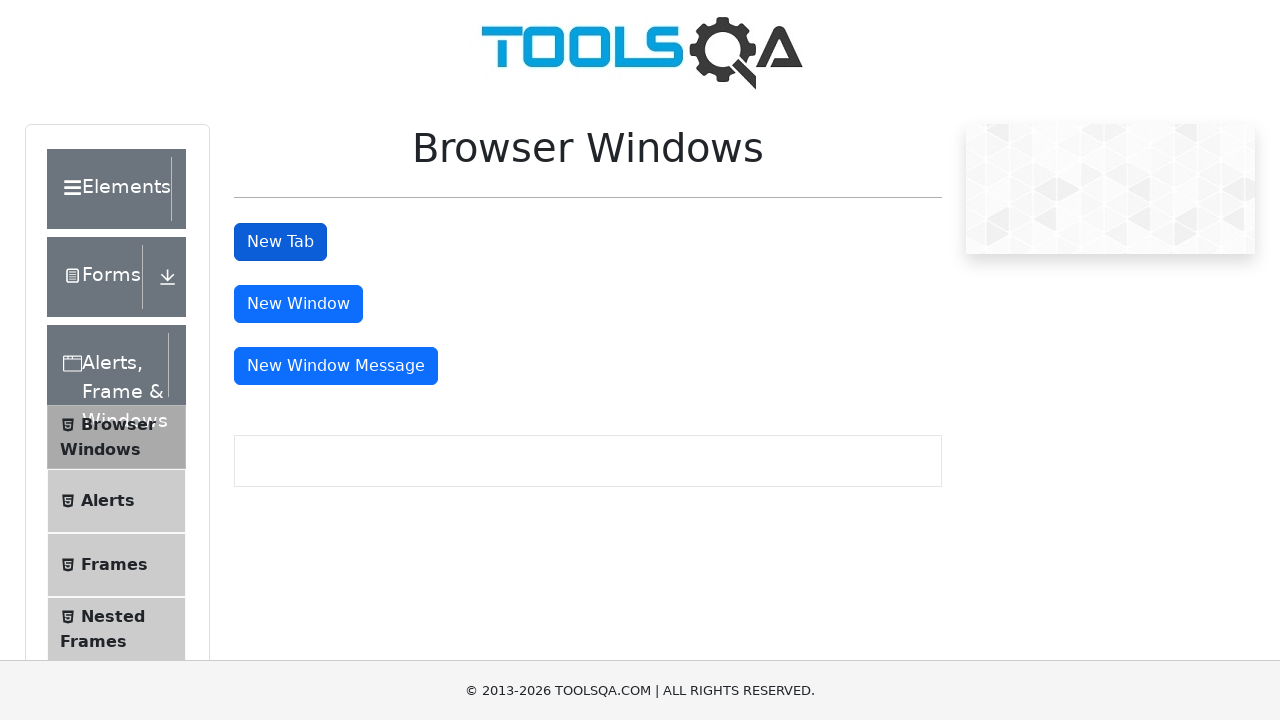

Waited for sample heading element to load in new tab
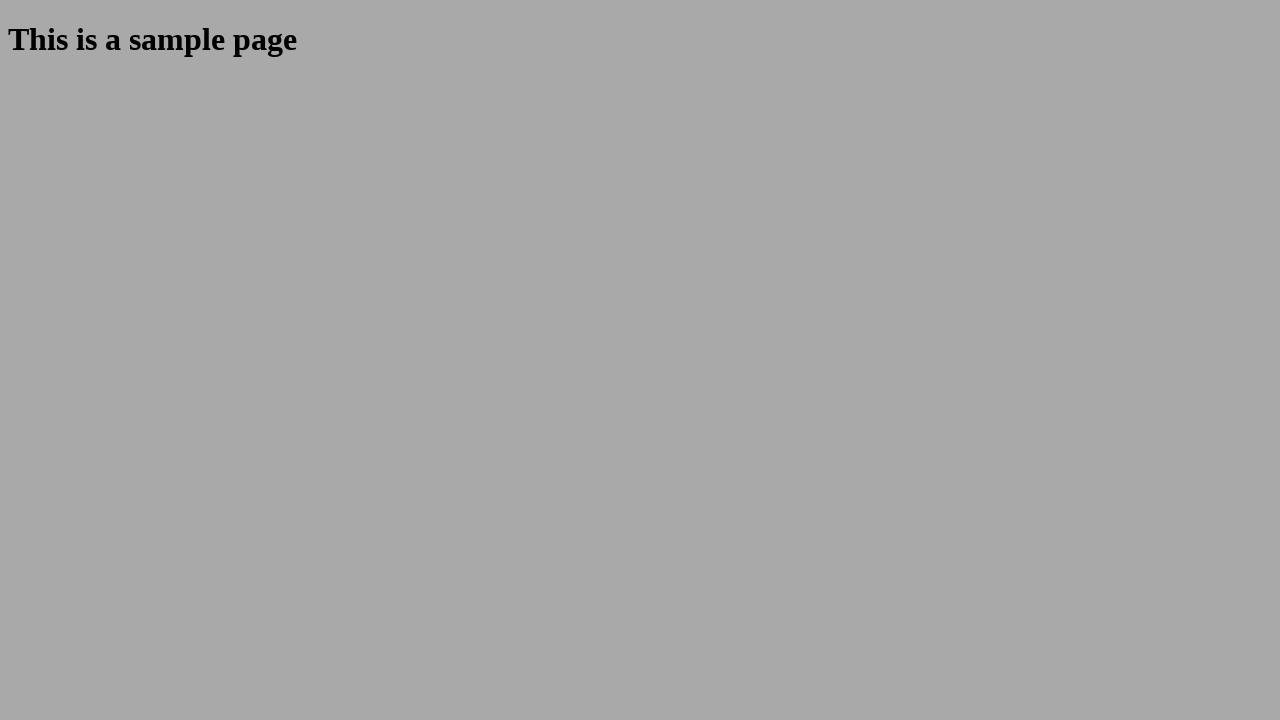

Verified that sample heading contains expected text 'This is a sample page'
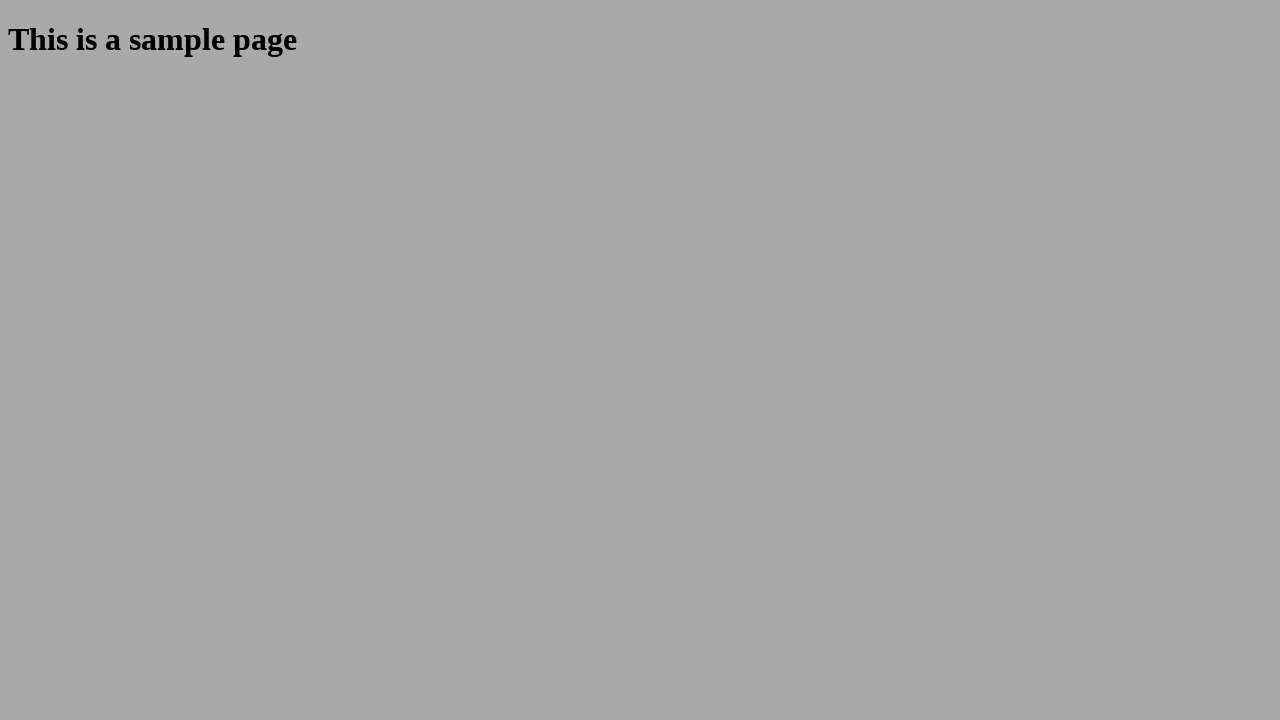

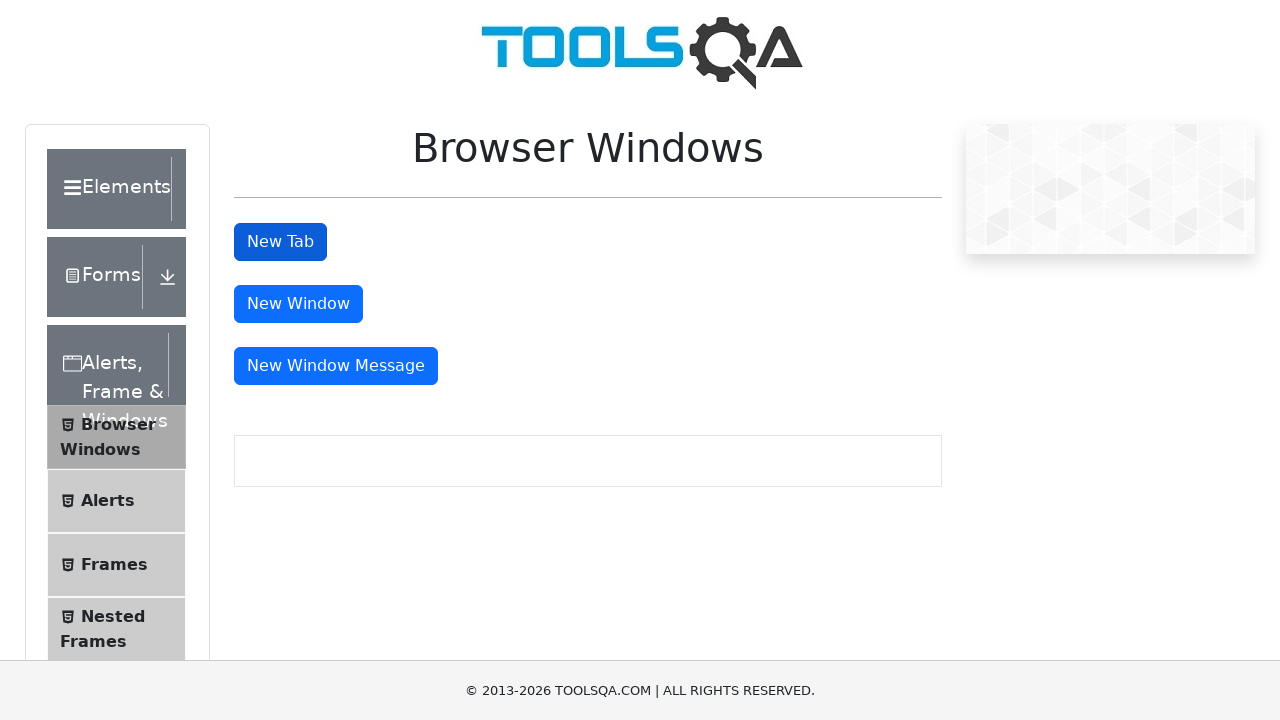